Tests JavaScript alert handling by clicking buttons to trigger simple, confirmation, and prompt alerts, then interacting with each alert (accepting, dismissing, and entering text)

Starting URL: https://the-internet.herokuapp.com/javascript_alerts

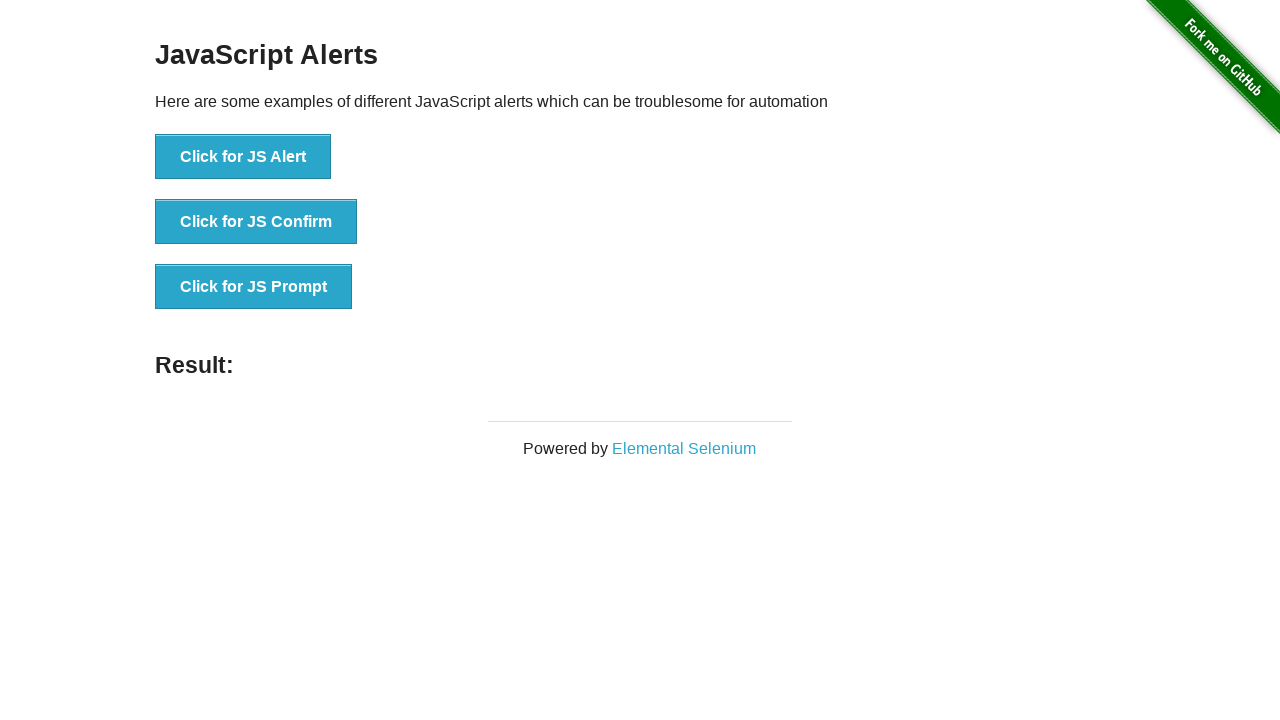

Clicked simple alert button to trigger JavaScript alert at (243, 157) on button[onclick='jsAlert()']
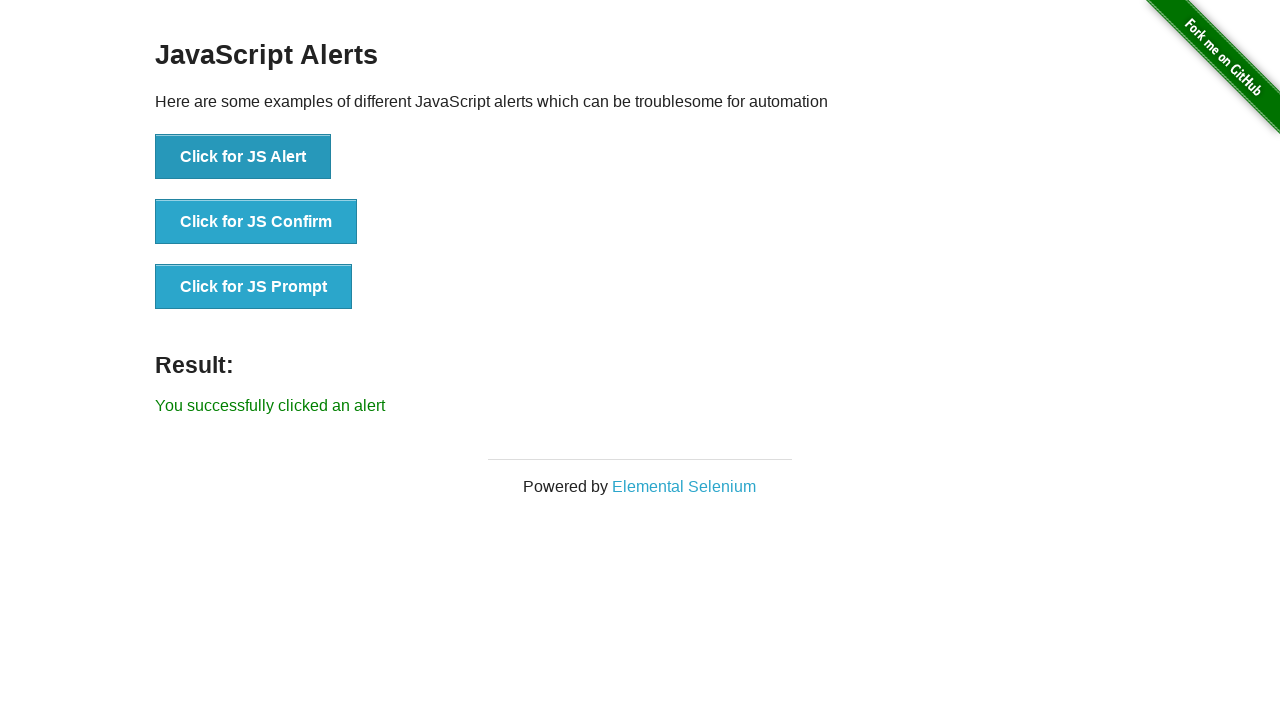

Set up dialog handler to accept alerts
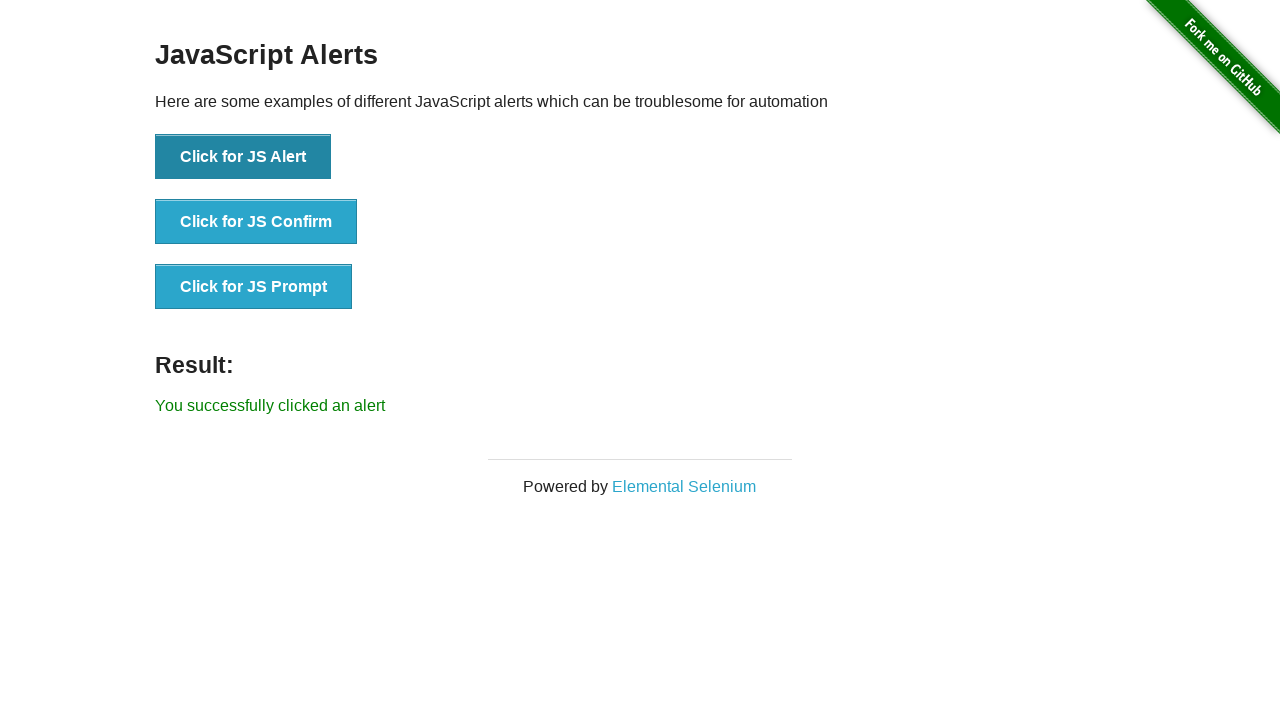

Waited for simple alert to be processed
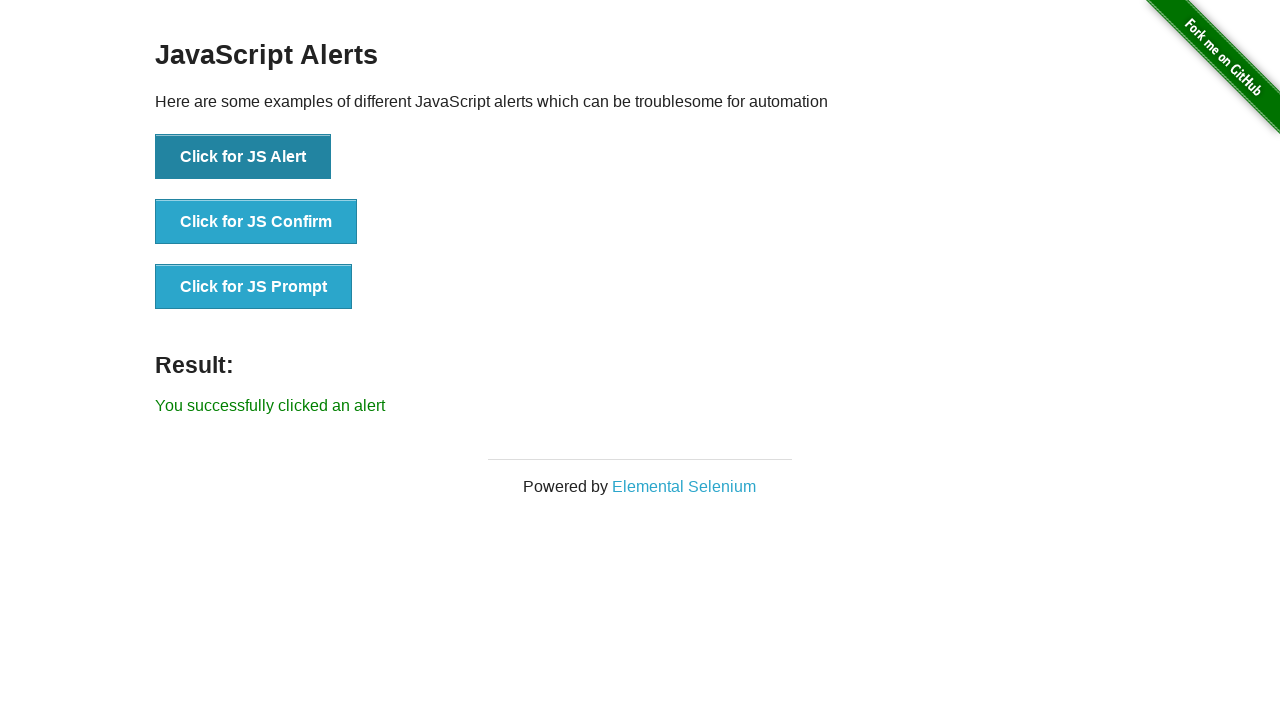

Clicked confirmation alert button at (256, 222) on button[onclick='jsConfirm()']
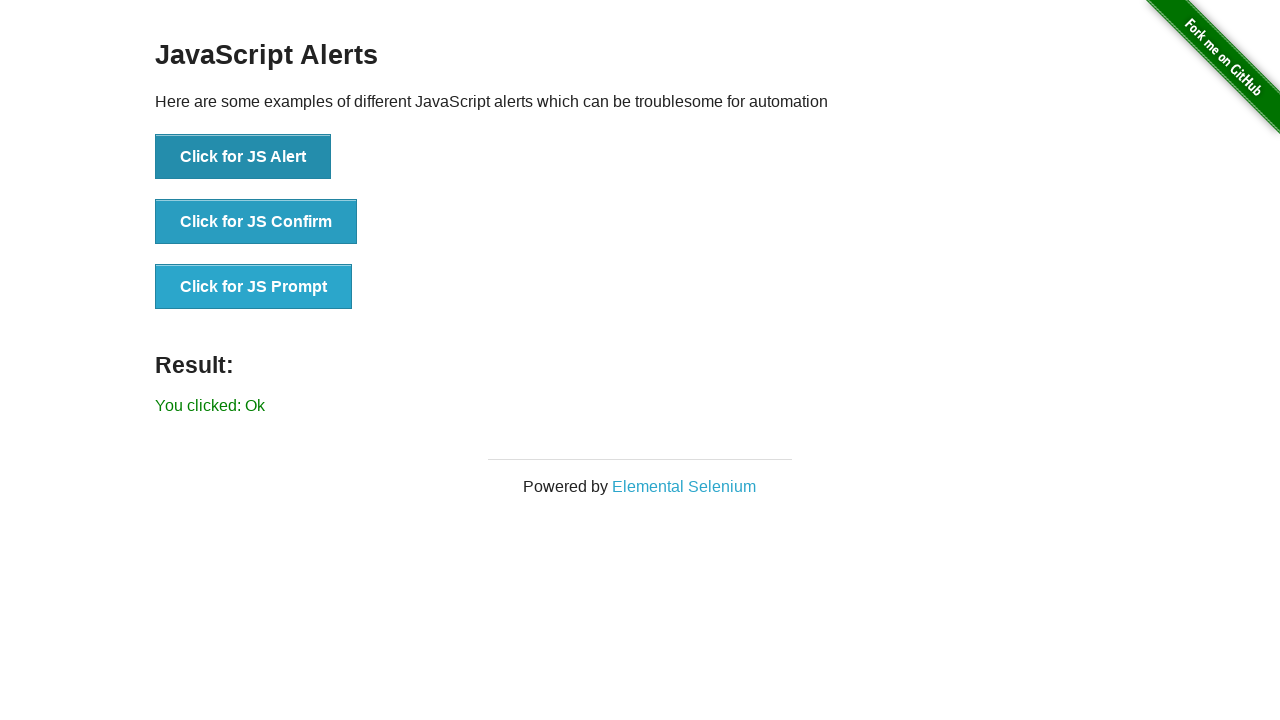

Set up dialog handler to dismiss confirmation alerts
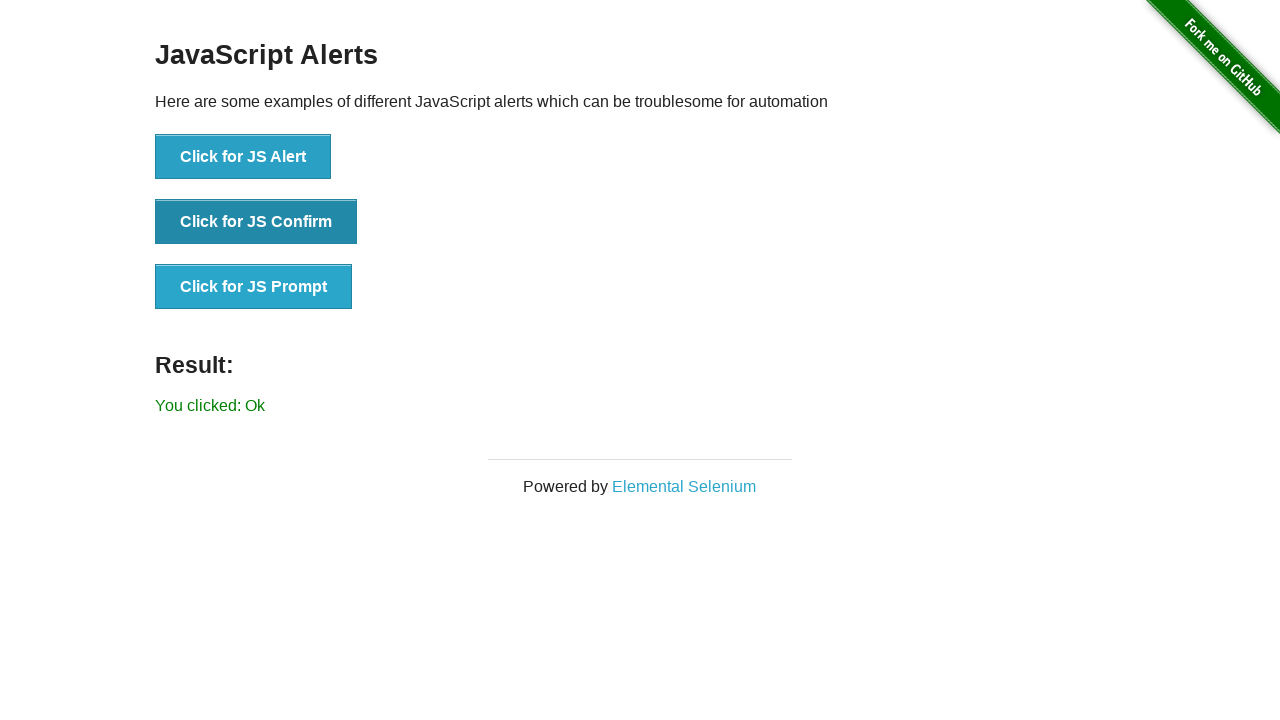

Waited for confirmation alert to be dismissed
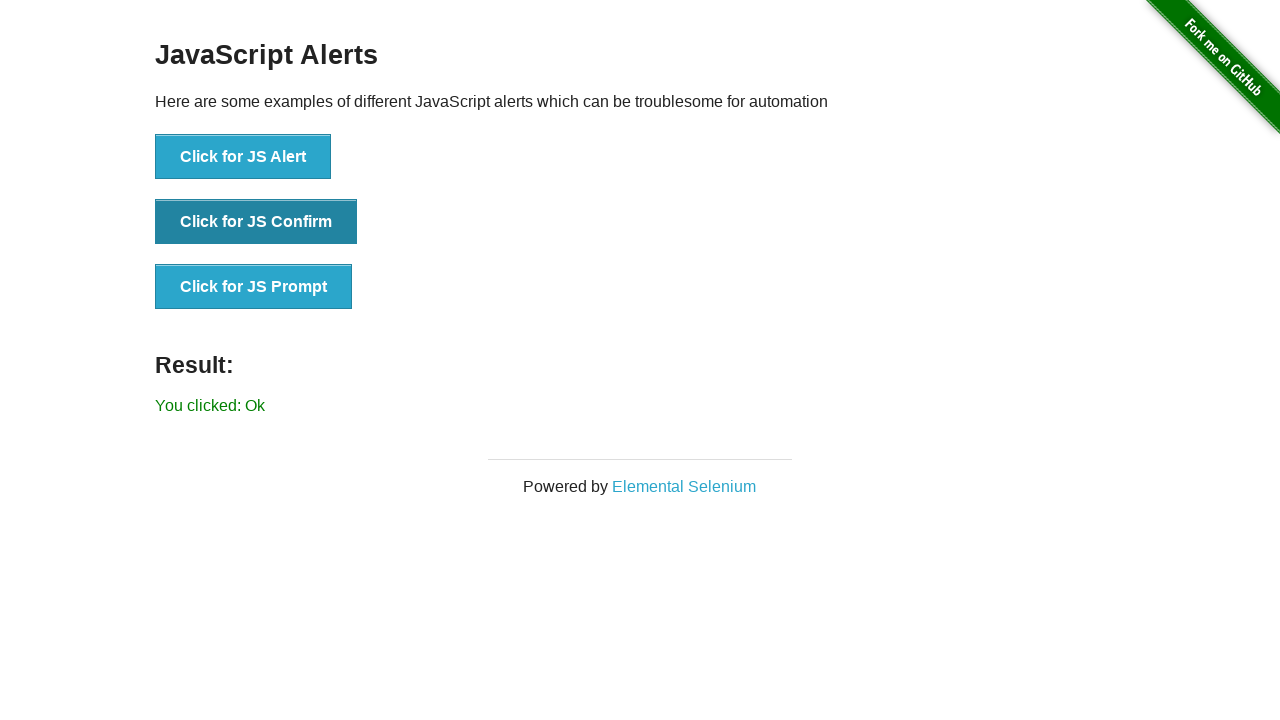

Clicked prompt alert button at (254, 287) on button[onclick='jsPrompt()']
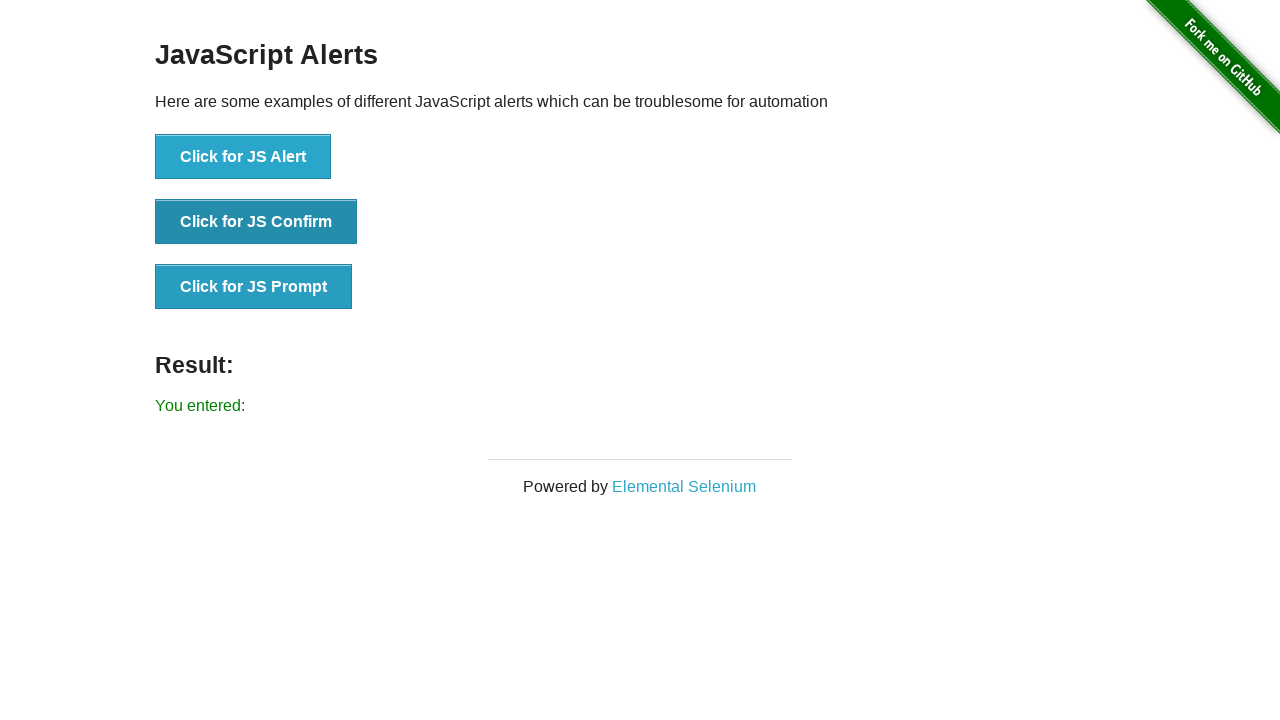

Set up dialog handler to accept prompt and enter text 'Harsha'
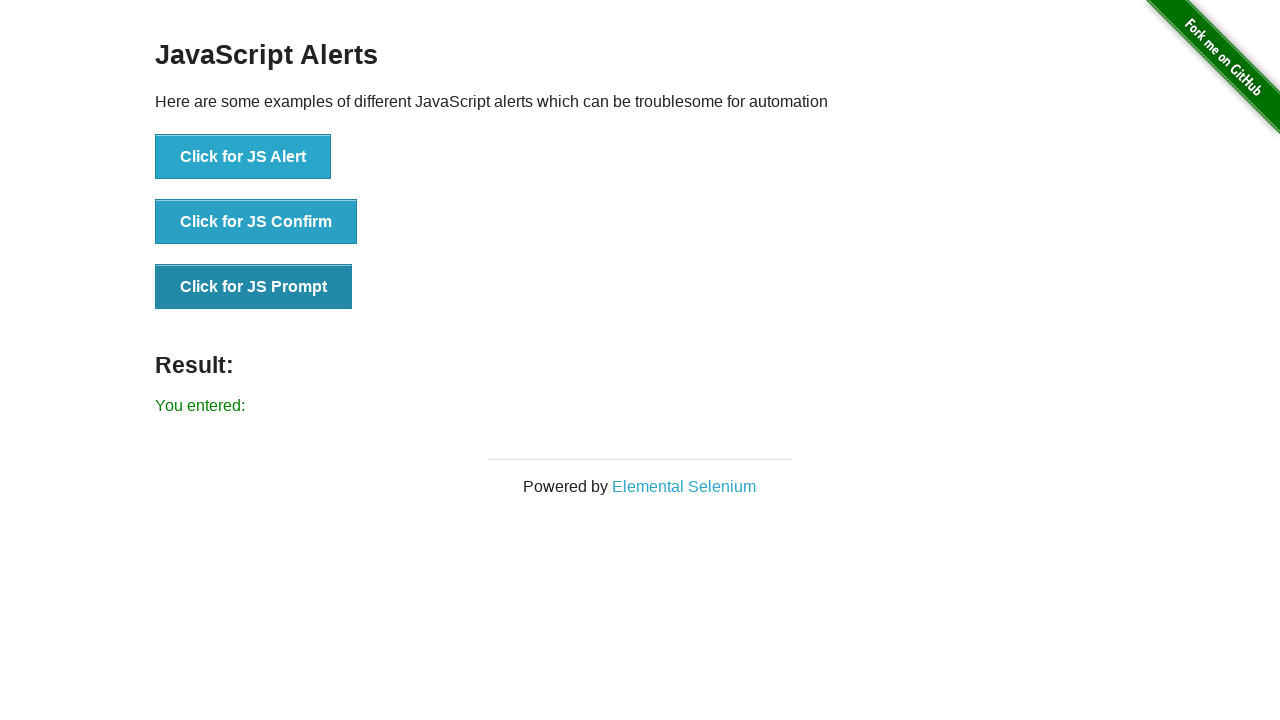

Waited for prompt alert to be processed with entered text
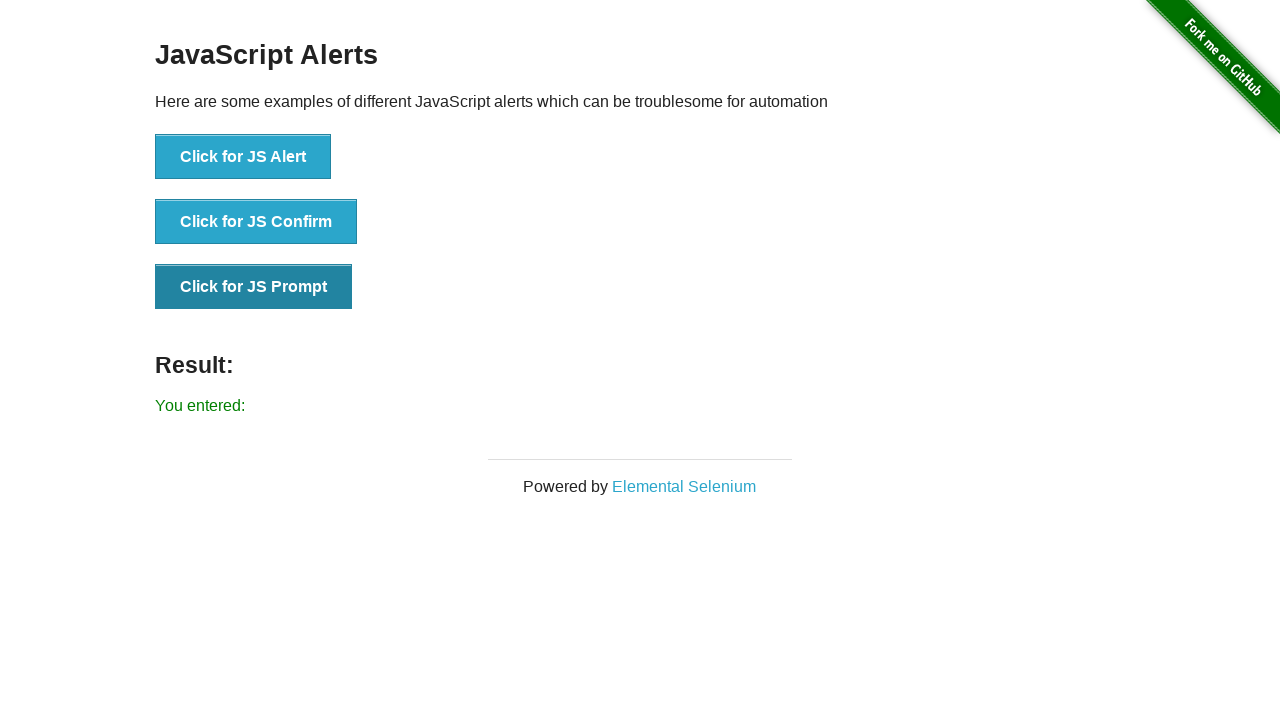

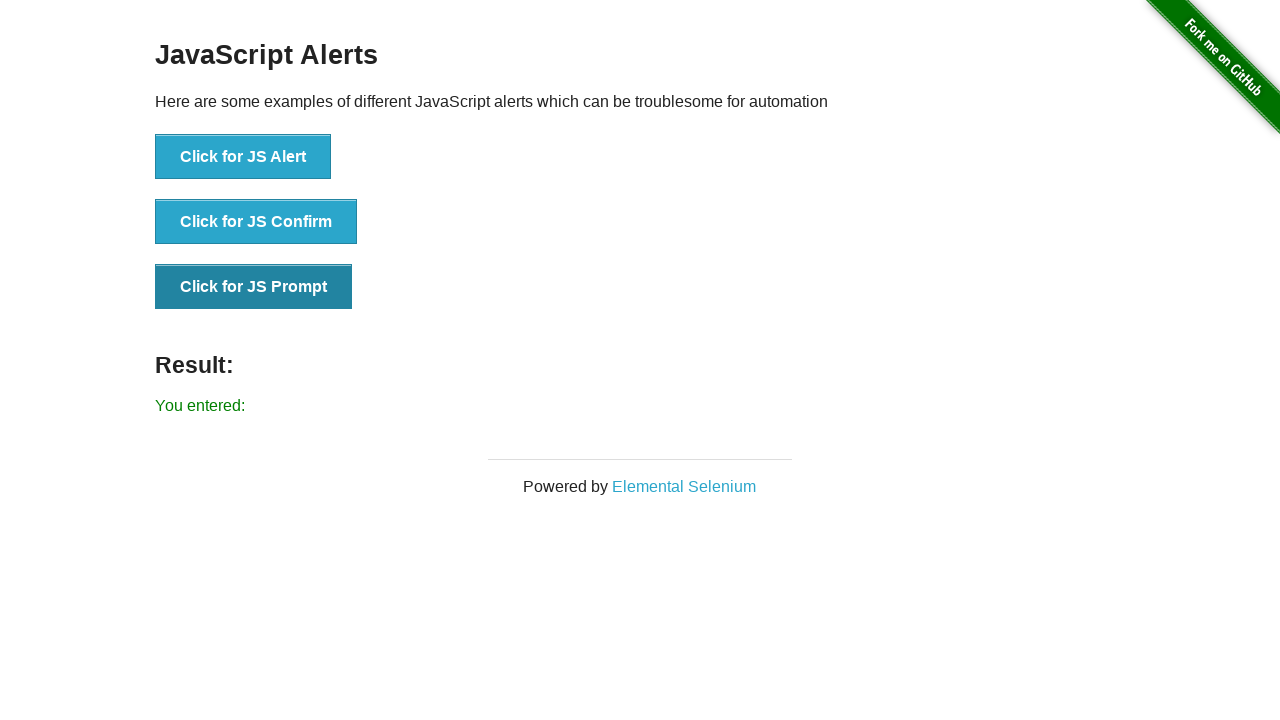